Tests the 'Double Click Me' button on DemoQA by navigating to the buttons page, double-clicking the button, and verifying the double click message appears.

Starting URL: https://demoqa.com/elements

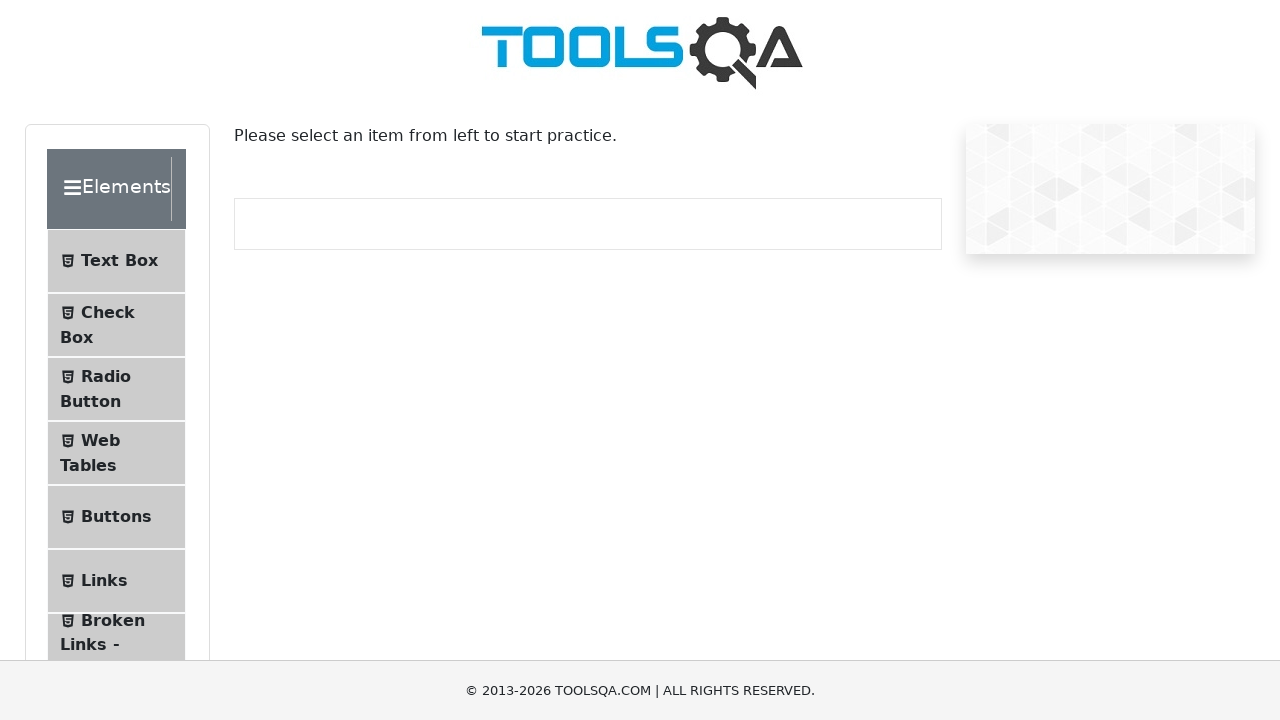

Clicked the Buttons menu item at (116, 517) on li:has-text('Buttons')
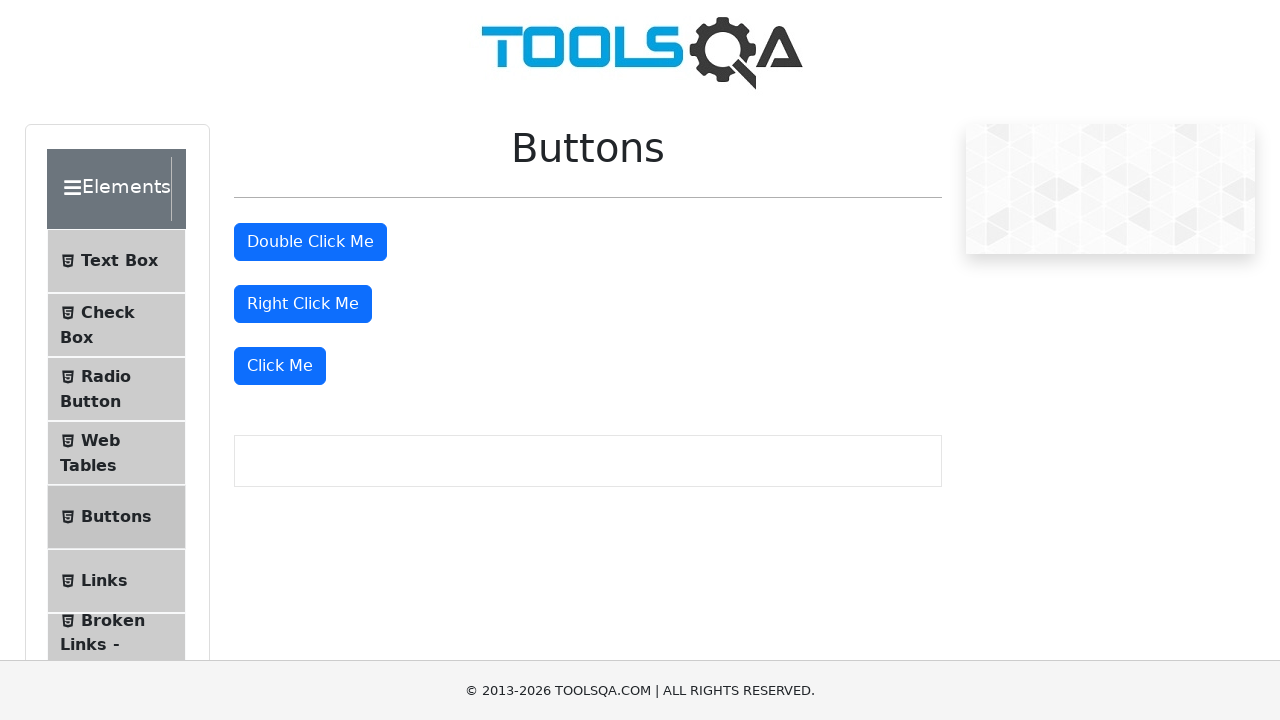

Navigated to buttons page (https://demoqa.com/buttons)
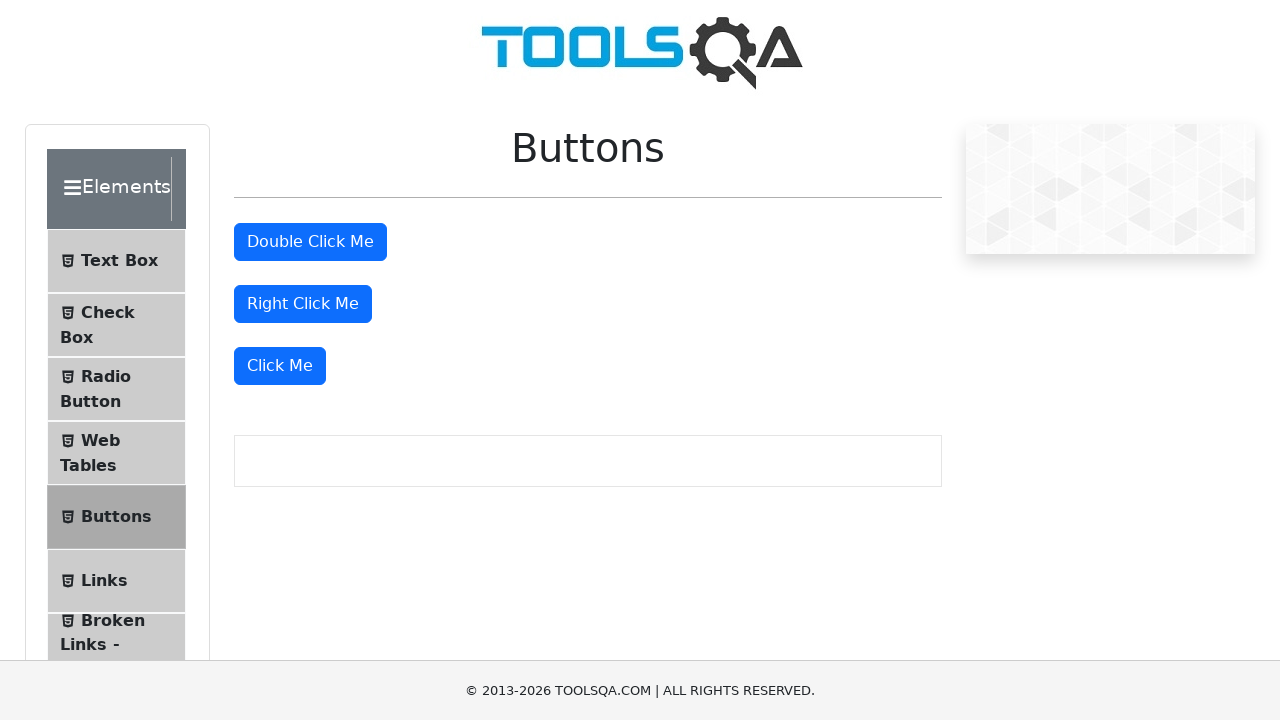

Double-clicked the 'Double Click Me' button at (310, 242) on internal:role=button[name="Double Click Me"i]
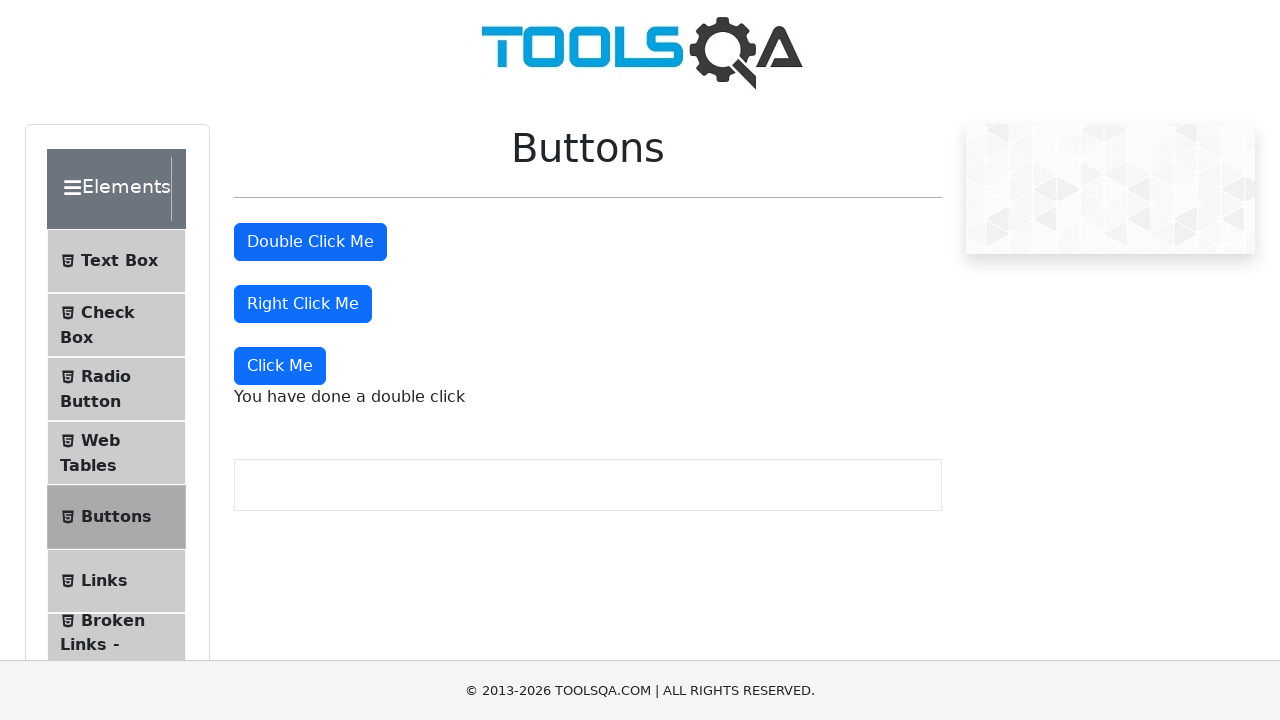

Verified double click message appeared: 'You have done a double click'
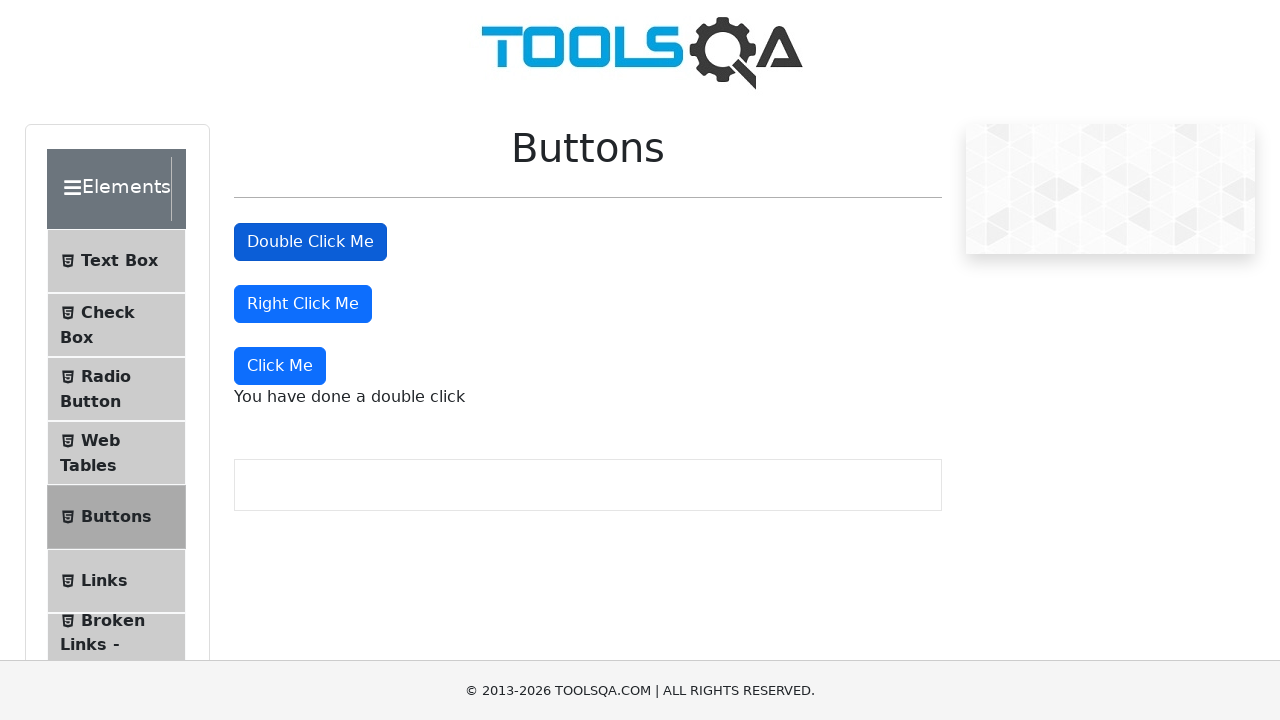

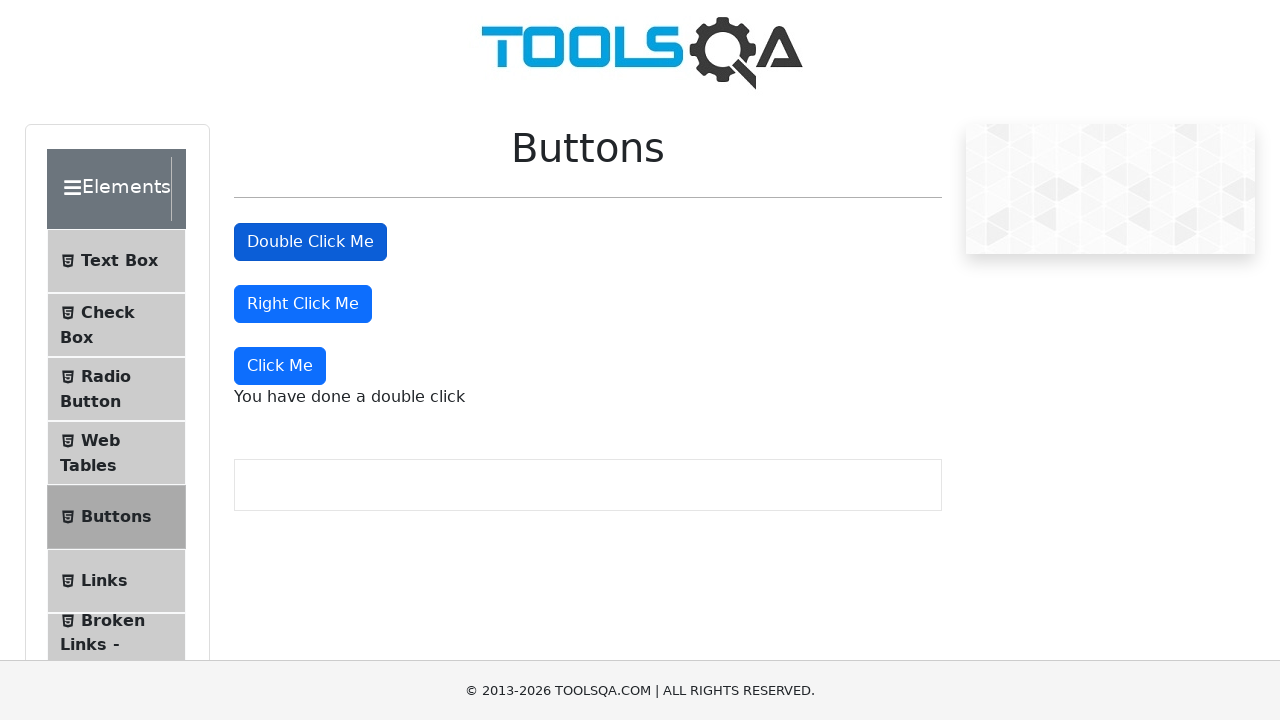